Tests dynamic loading by clicking Start button and waiting for "Hello World!" element to appear

Starting URL: https://the-internet.herokuapp.com/dynamic_loading/1

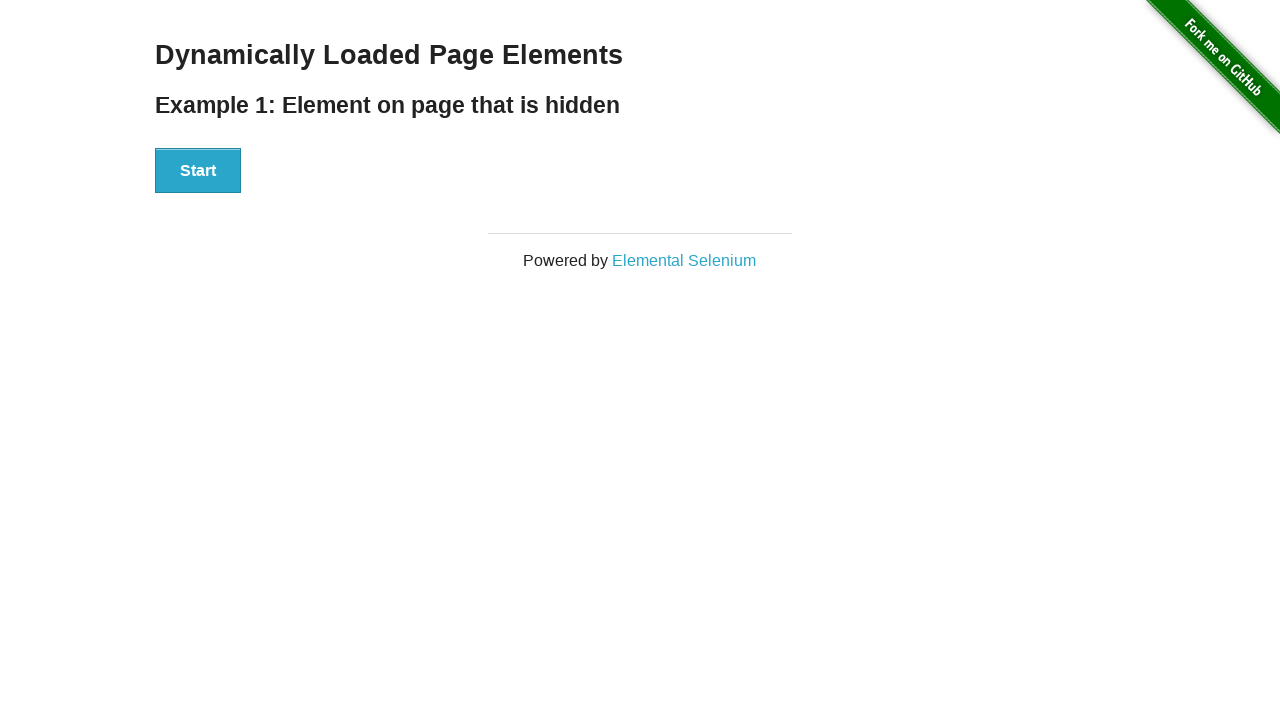

Clicked Start button to trigger dynamic loading at (198, 171) on xpath=//button
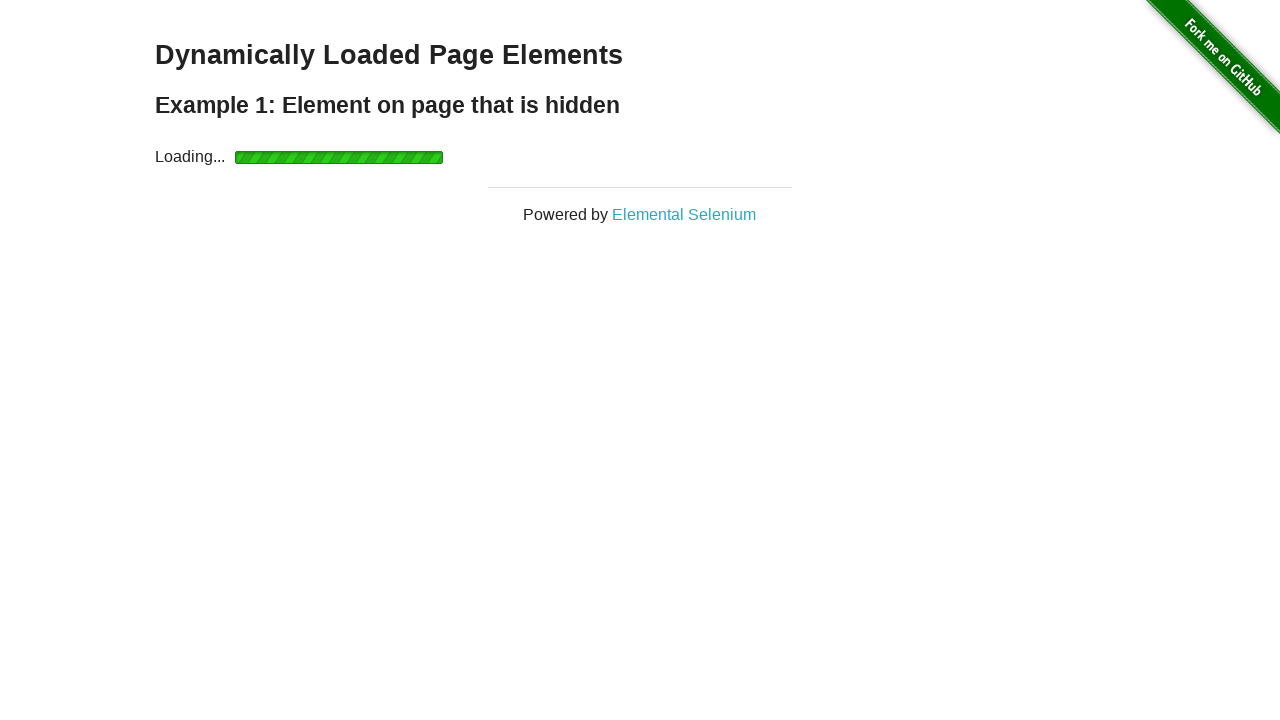

Hello World! element became visible
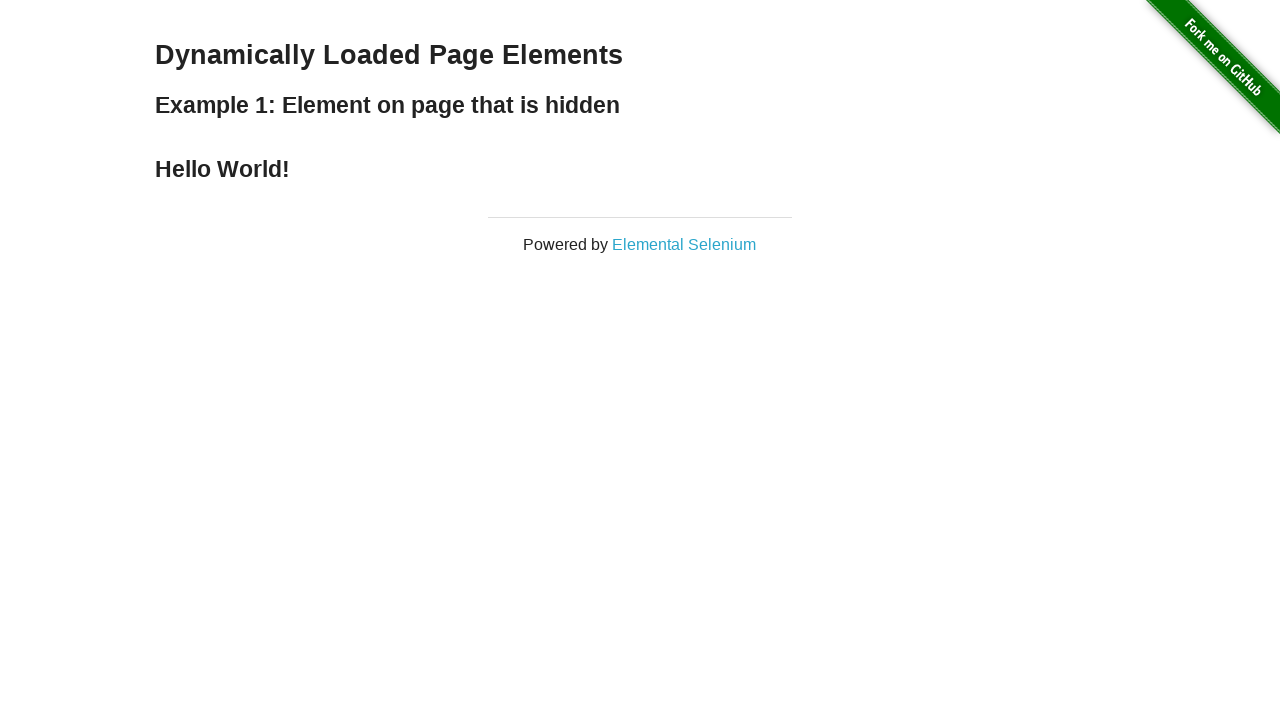

Verified that Hello World! element contains correct text
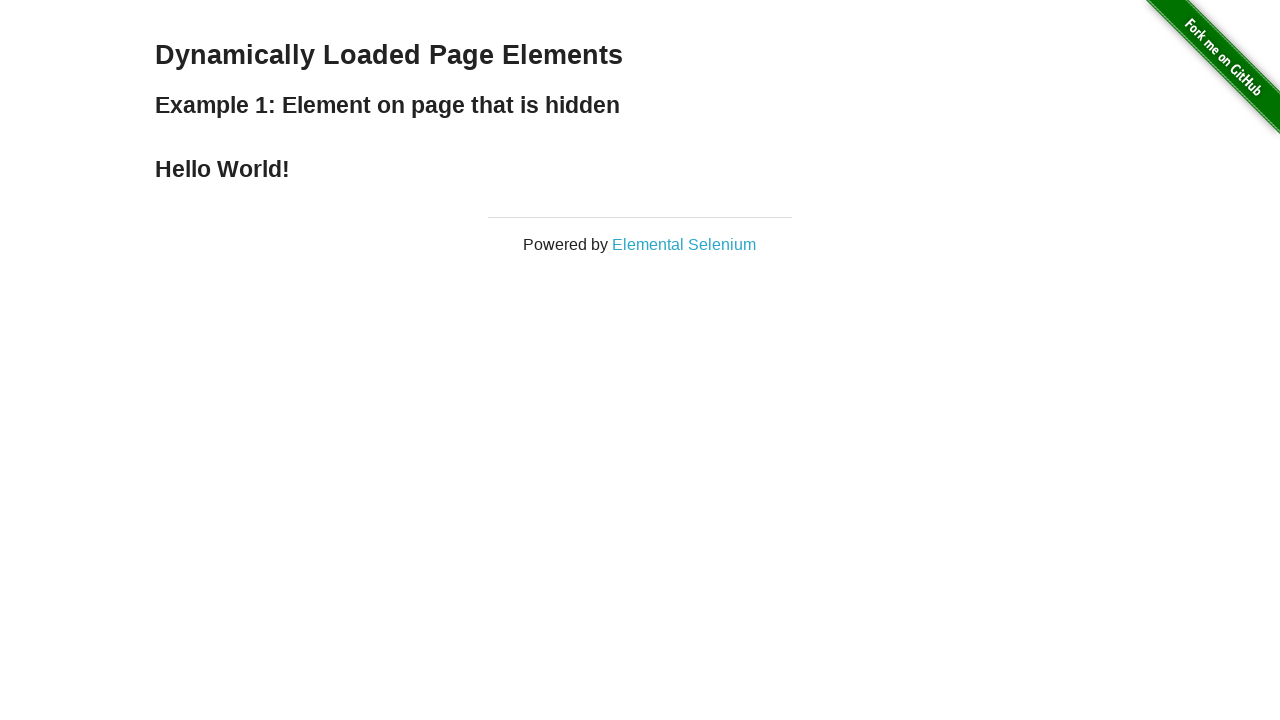

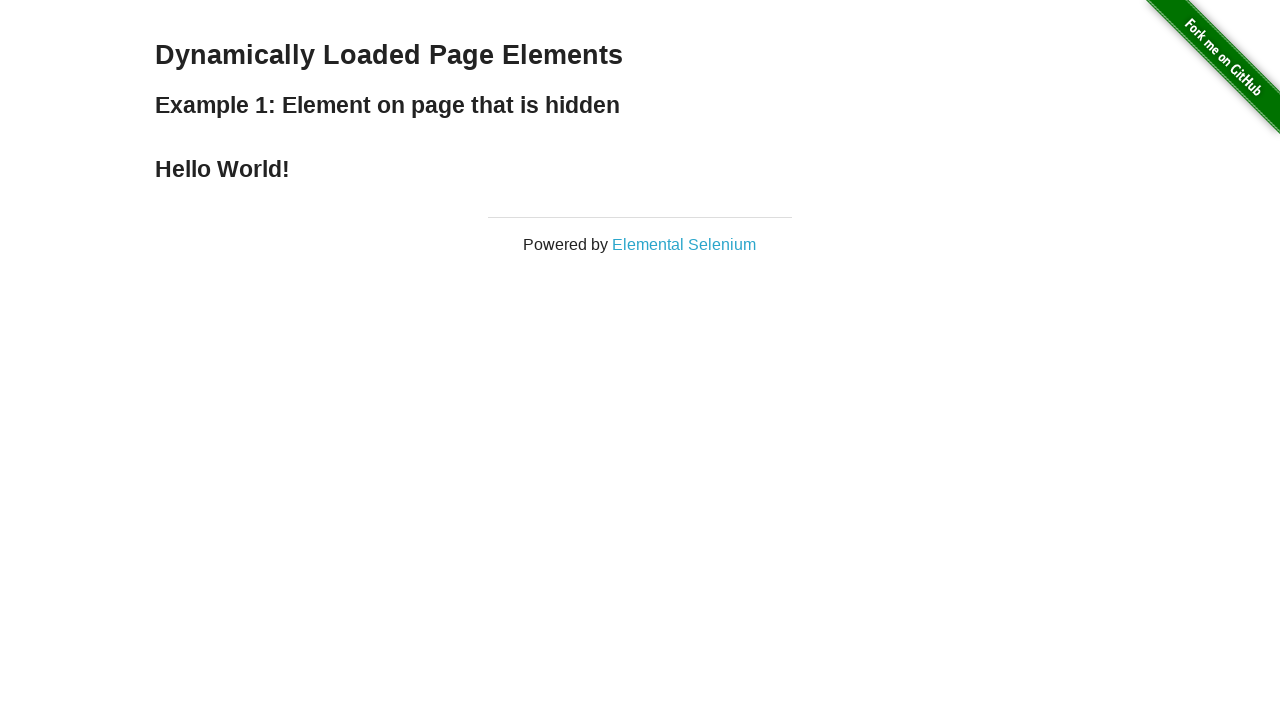